Tests drag and drop functionality on jQuery UI demo page by dragging an element and dropping it onto a target area within an iframe

Starting URL: https://jqueryui.com/droppable/

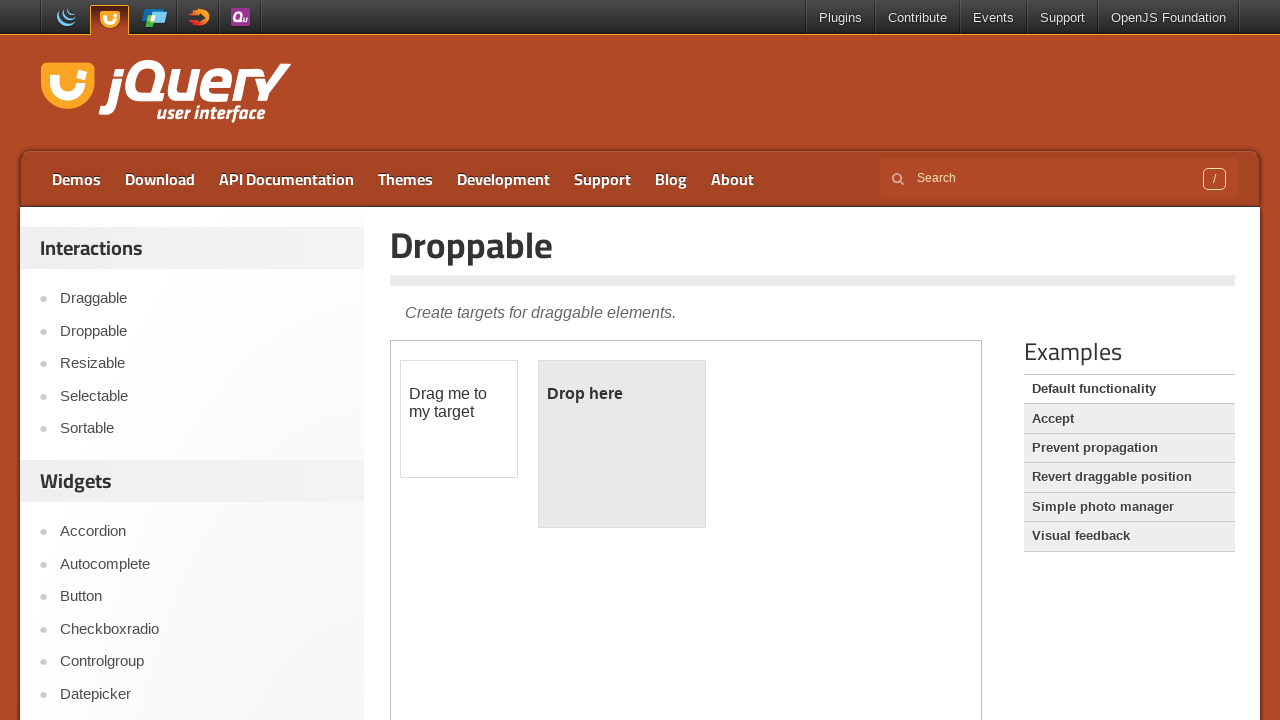

Scrolled down 4000 pixels to view the drag and drop demo
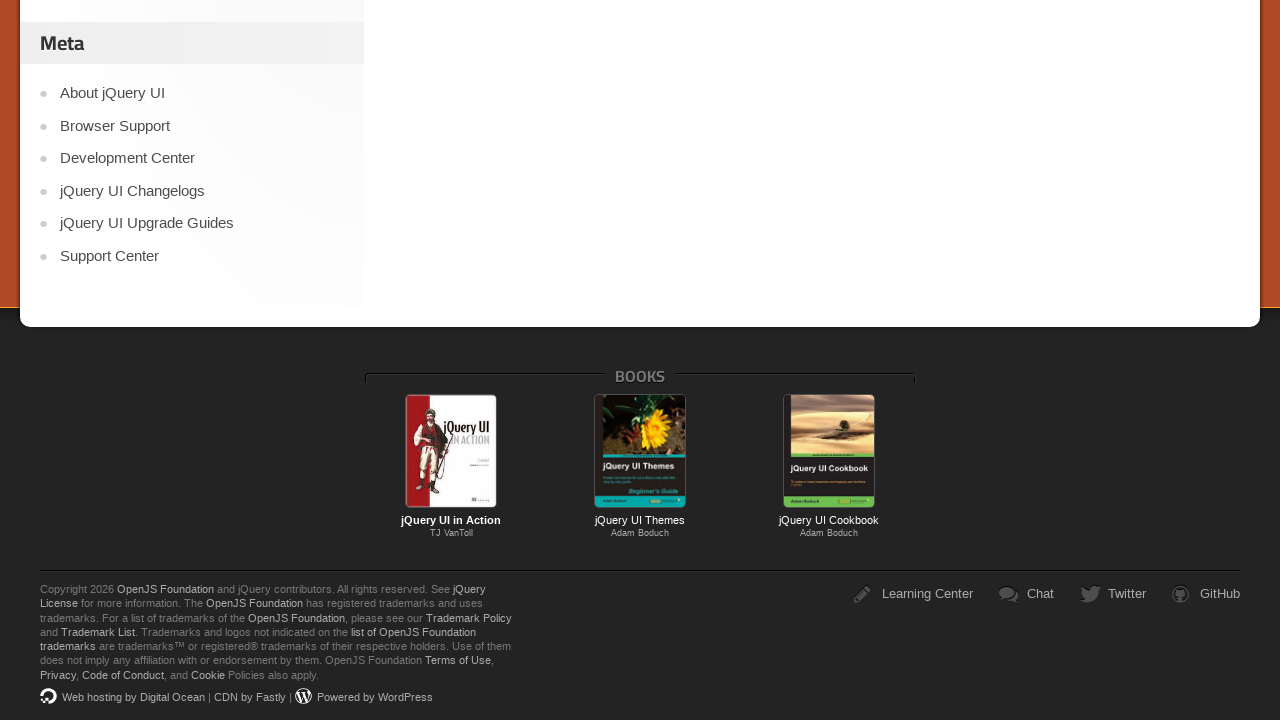

Located the iframe containing the drag and drop demo
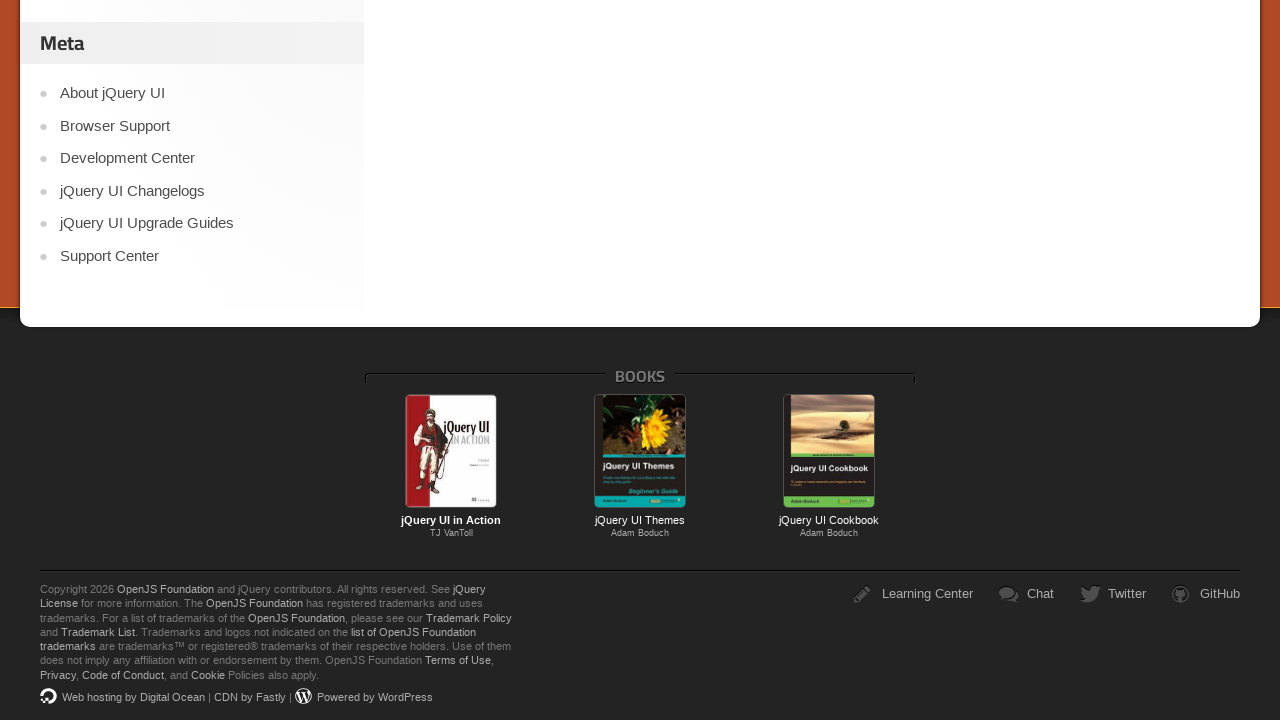

Located the draggable element
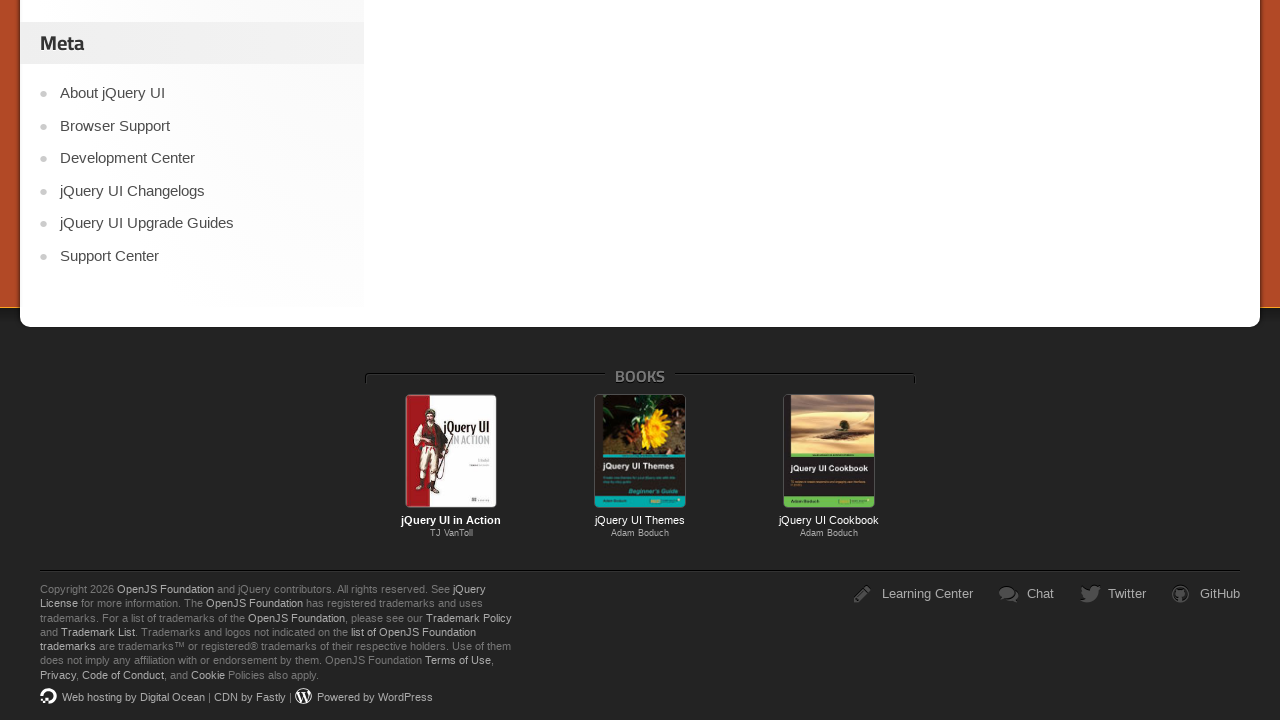

Located the droppable target area
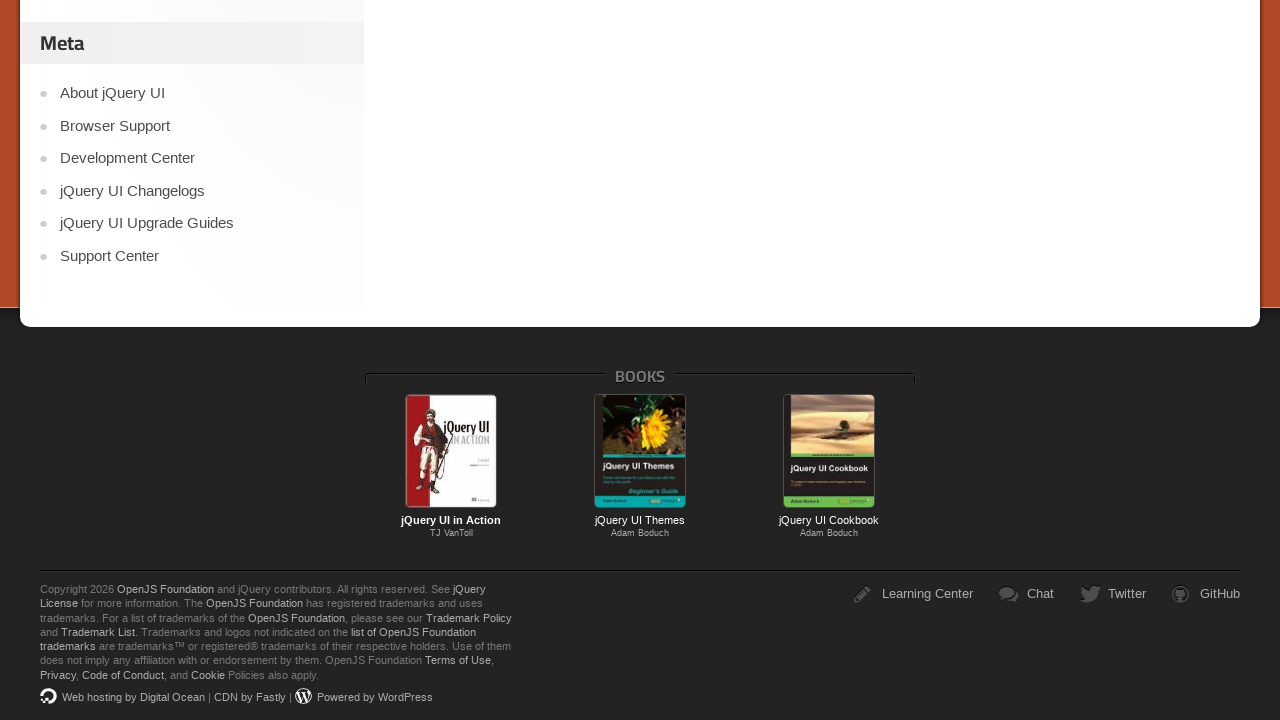

Dragged the draggable element and dropped it onto the droppable target at (622, 386)
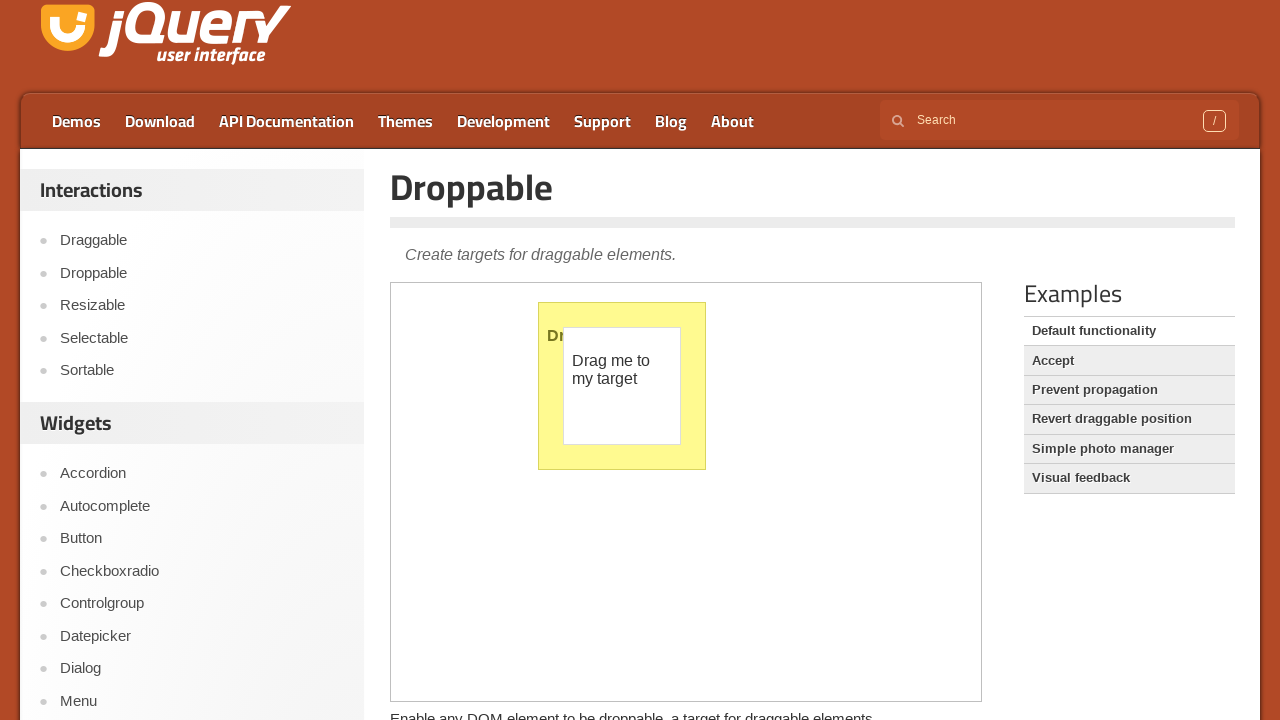

Scrolled down 4000 pixels after drag and drop operation
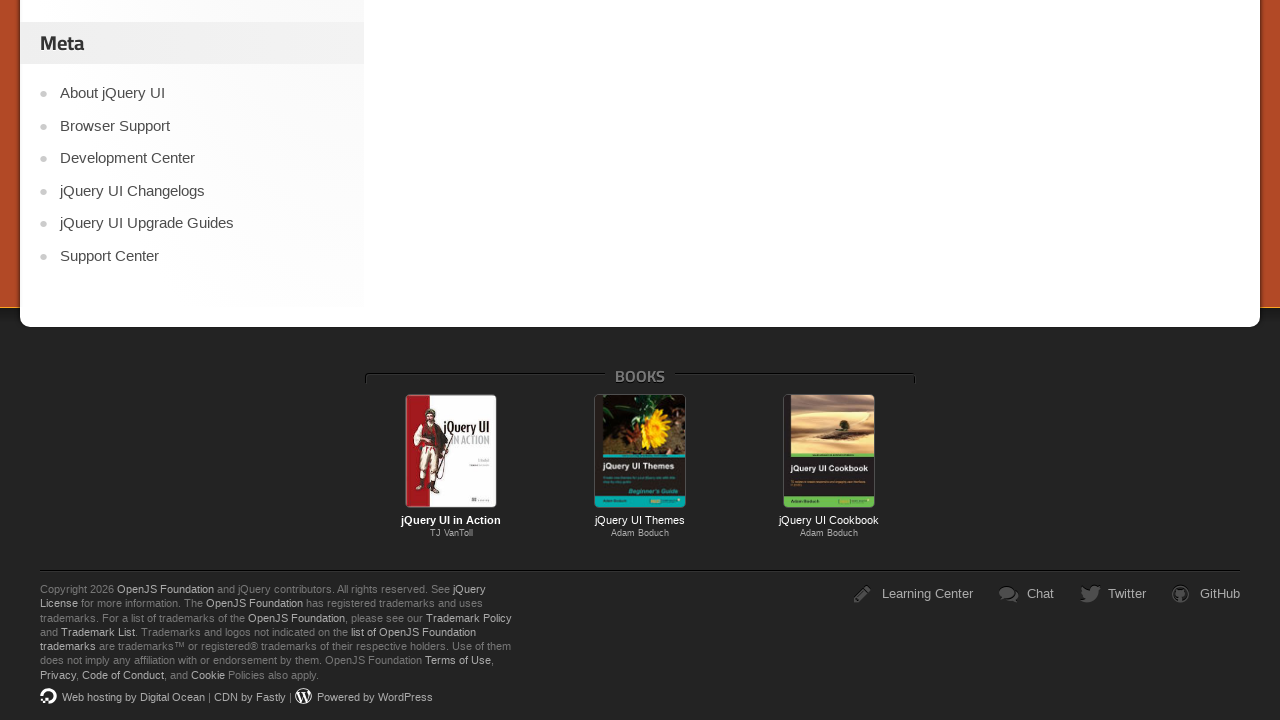

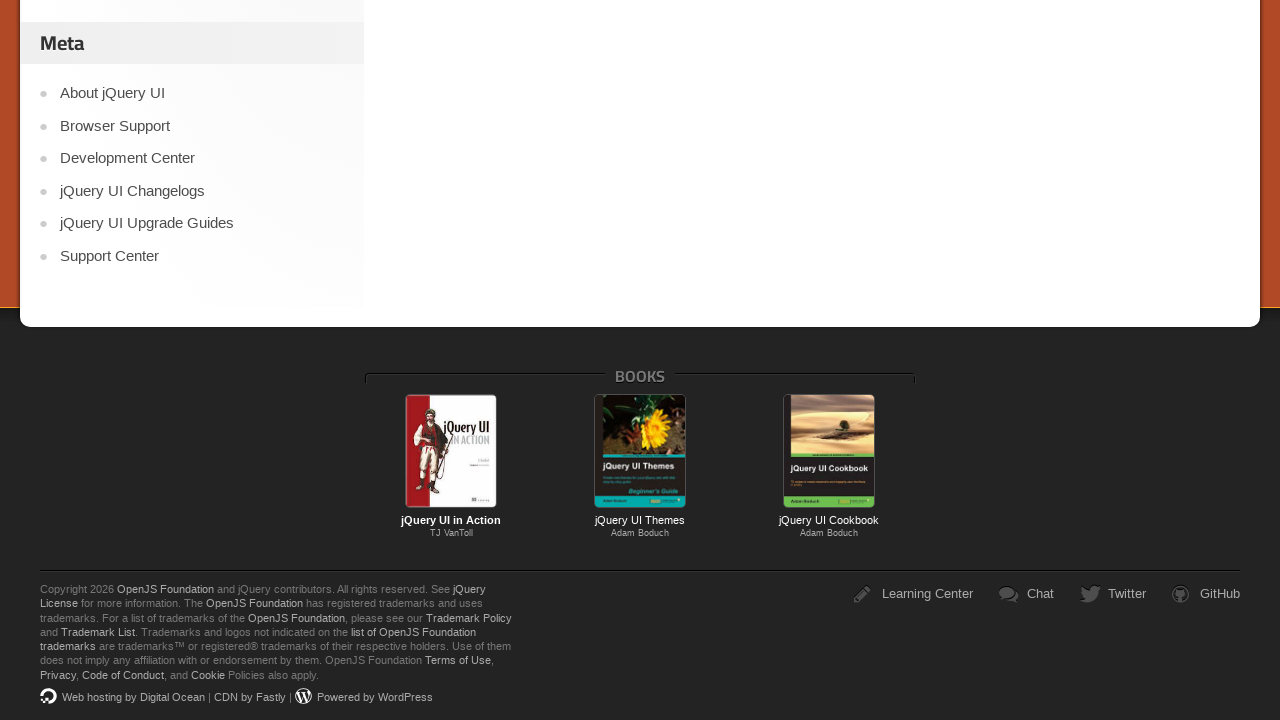